Tests an online calculator by performing multiple arithmetic operations including multiplication (20×4), division (100÷3), addition, and verifying the calculator buttons work correctly.

Starting URL: http://www.calculatoria.com/

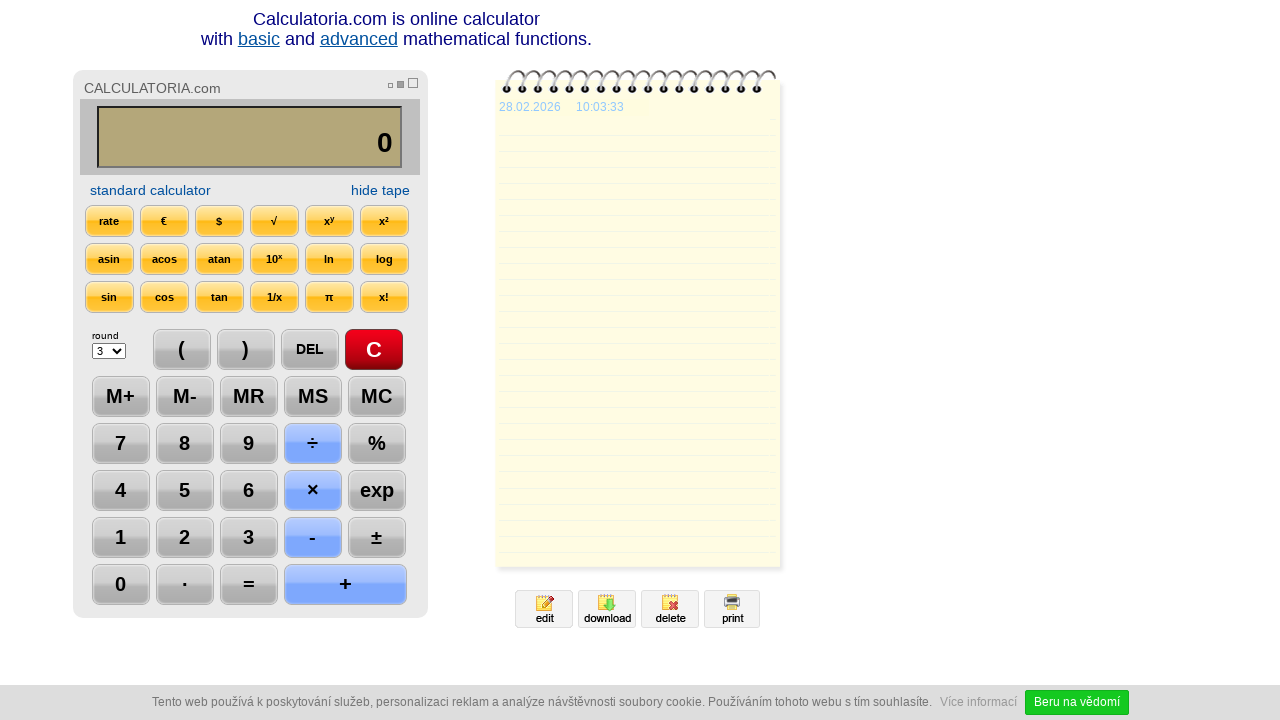

Clicked on calculator row area at (640, 30) on div.row
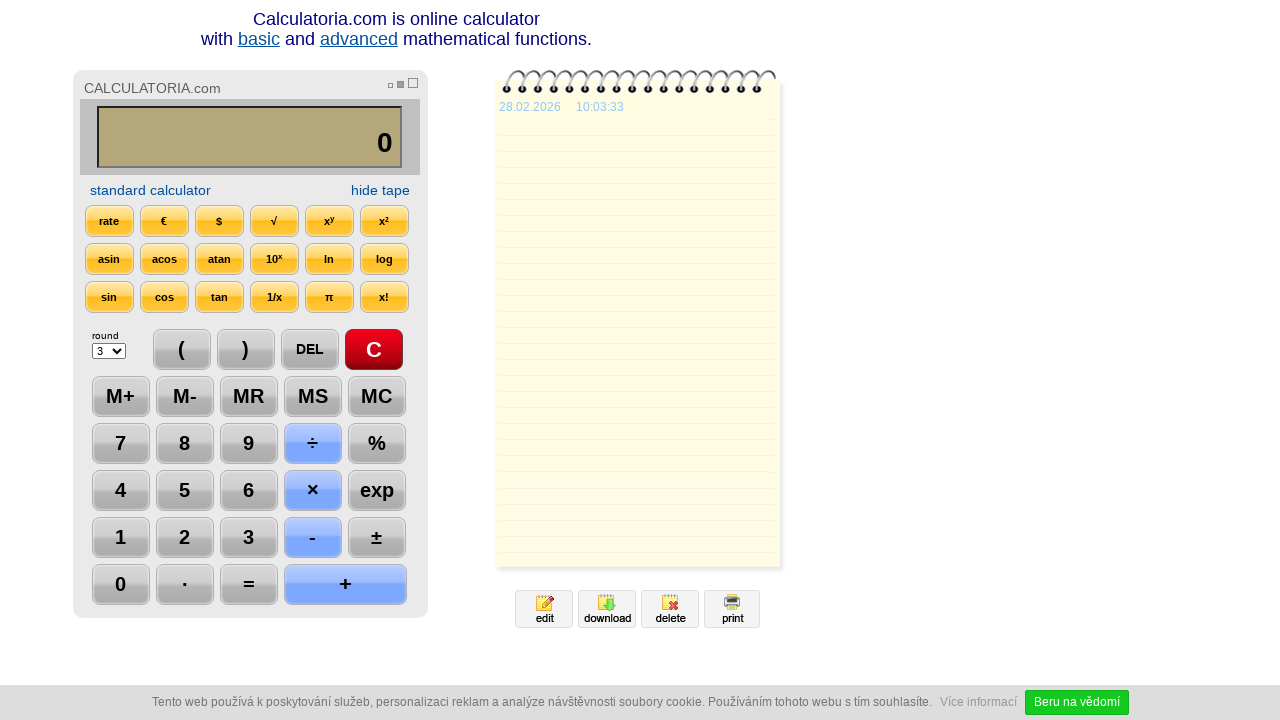

Clicked button '2' at (184, 538) on a:text-is('2')
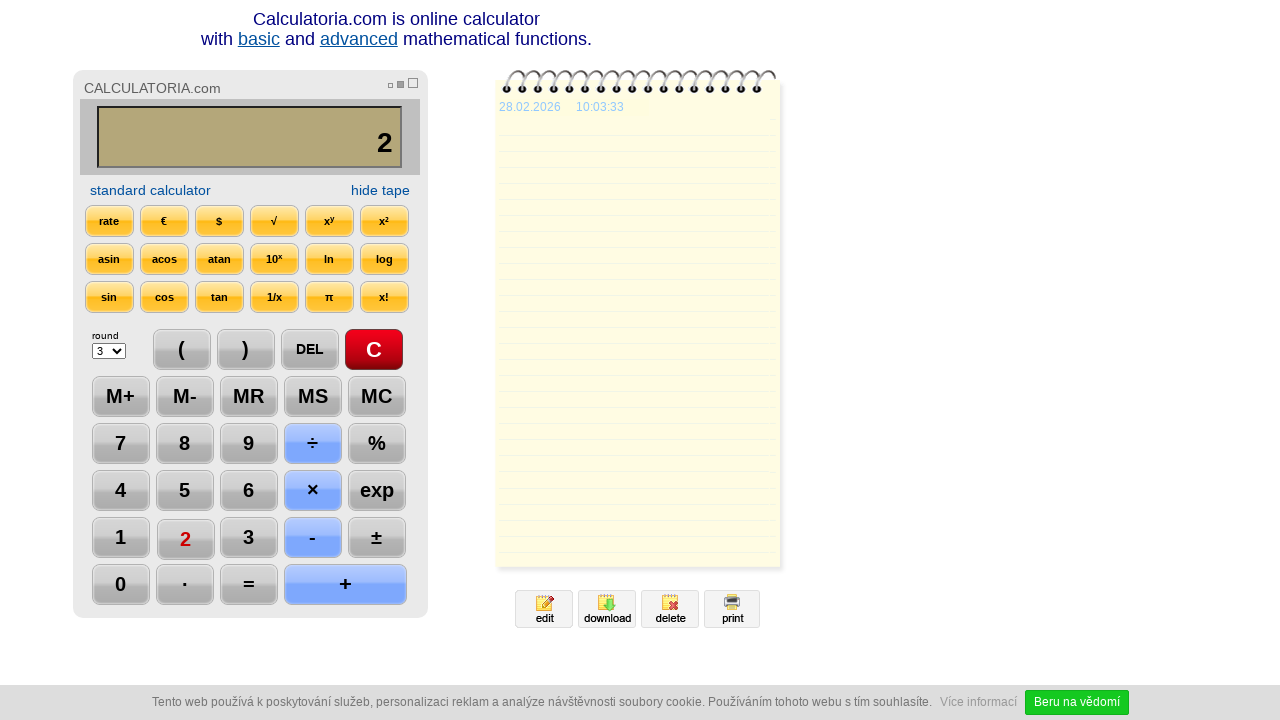

Clicked button '0' at (120, 585) on a:text-is('0')
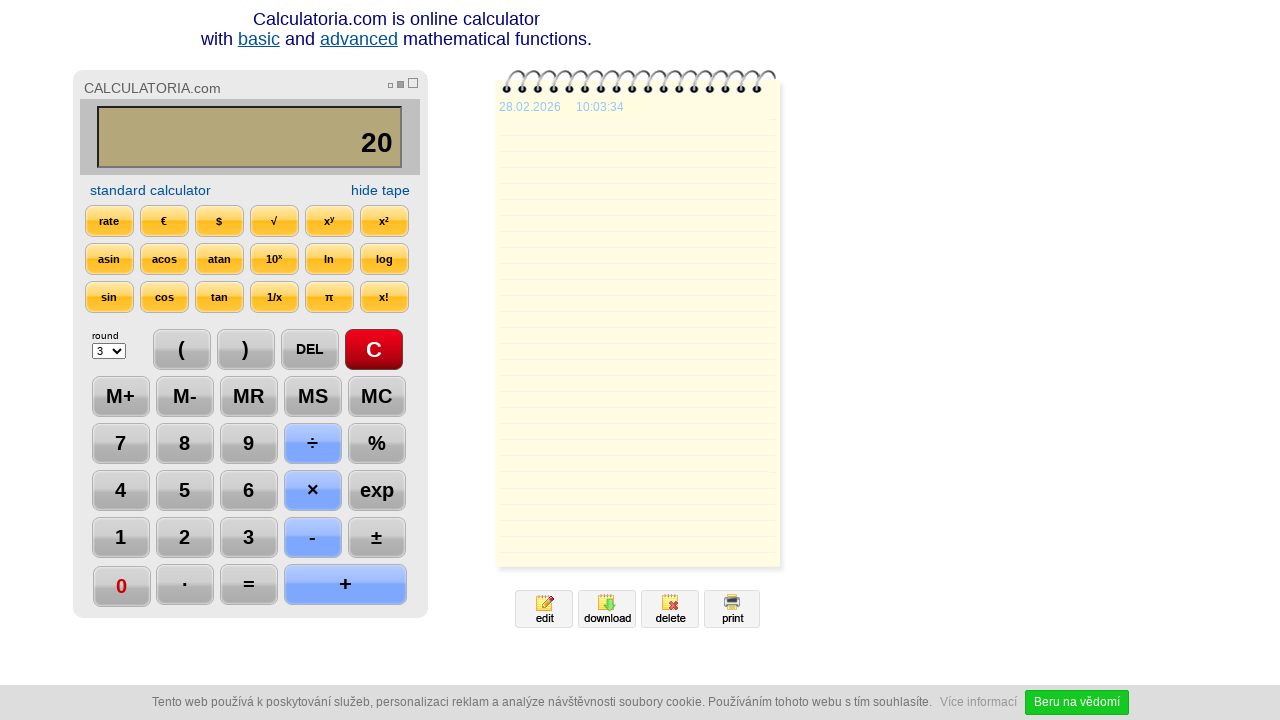

Clicked multiplication button '×' at (312, 491) on a:text-is('×')
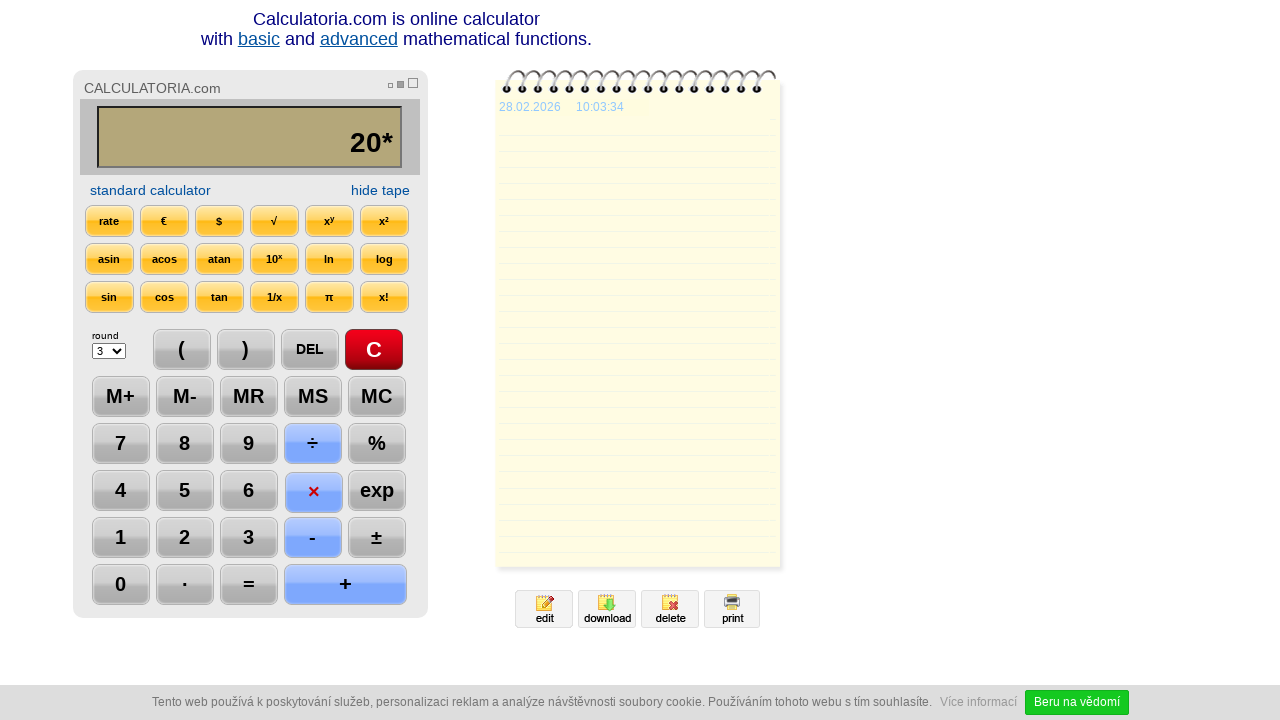

Clicked button '4' at (120, 491) on a:text-is('4')
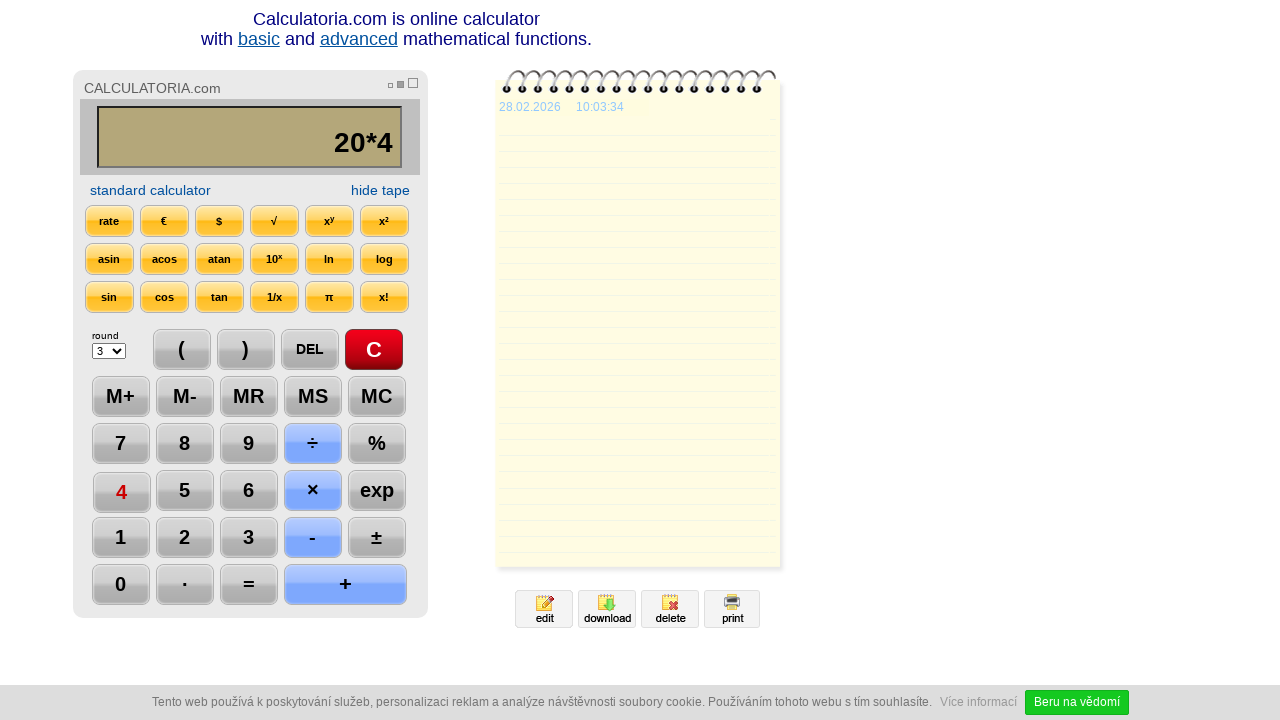

Clicked equals button to calculate 20 × 4 at (248, 585) on a:text-is('=')
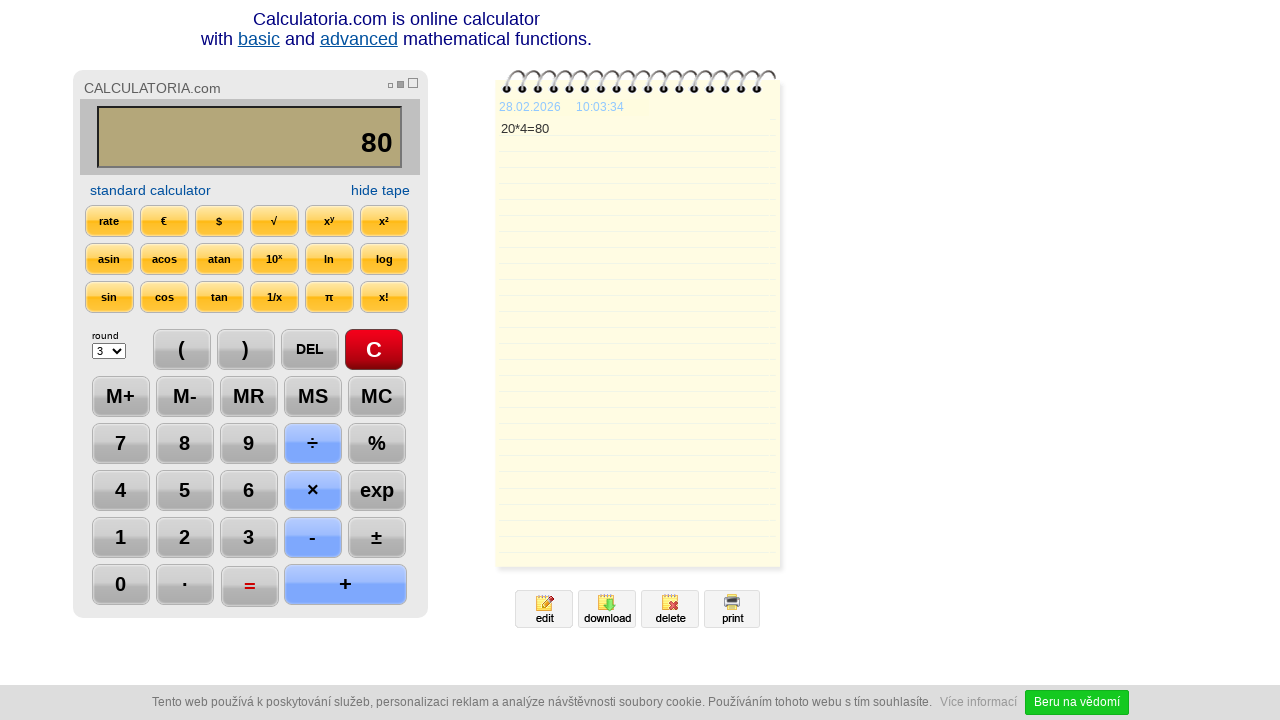

Clicked clear button 'C' at (374, 350) on a:text-is('C')
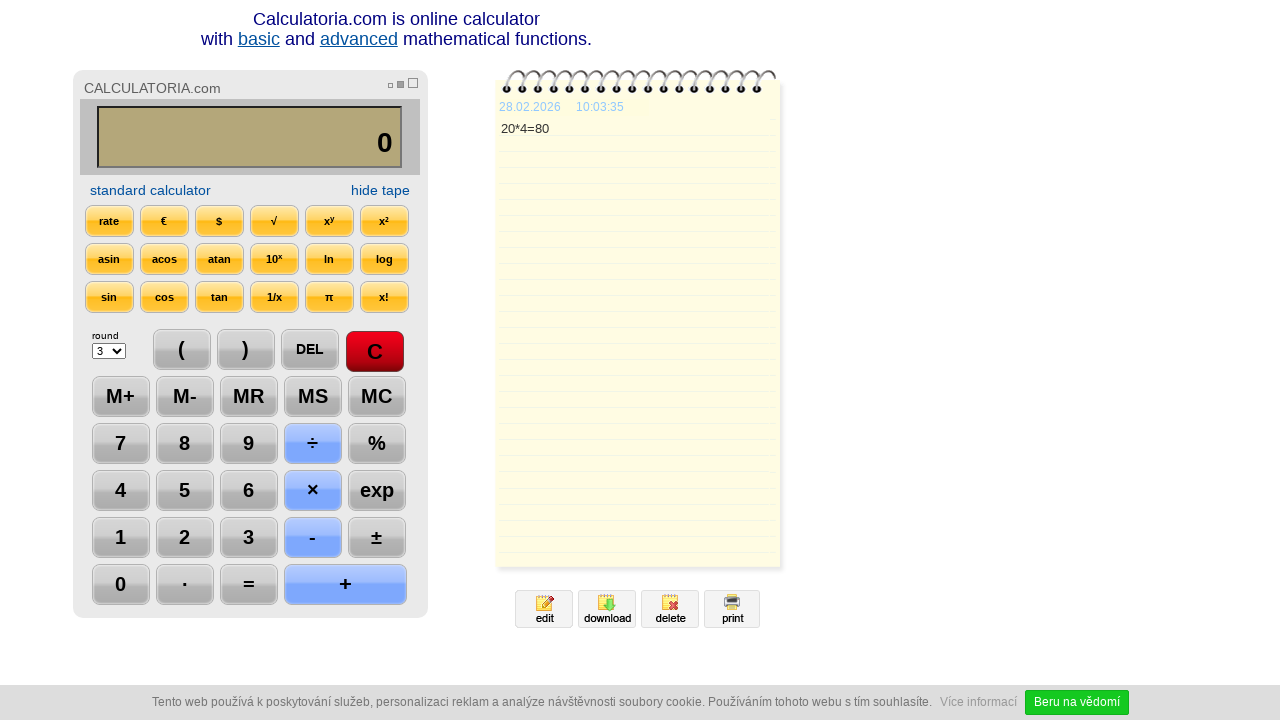

Clicked button '1' at (120, 538) on a:text-is('1')
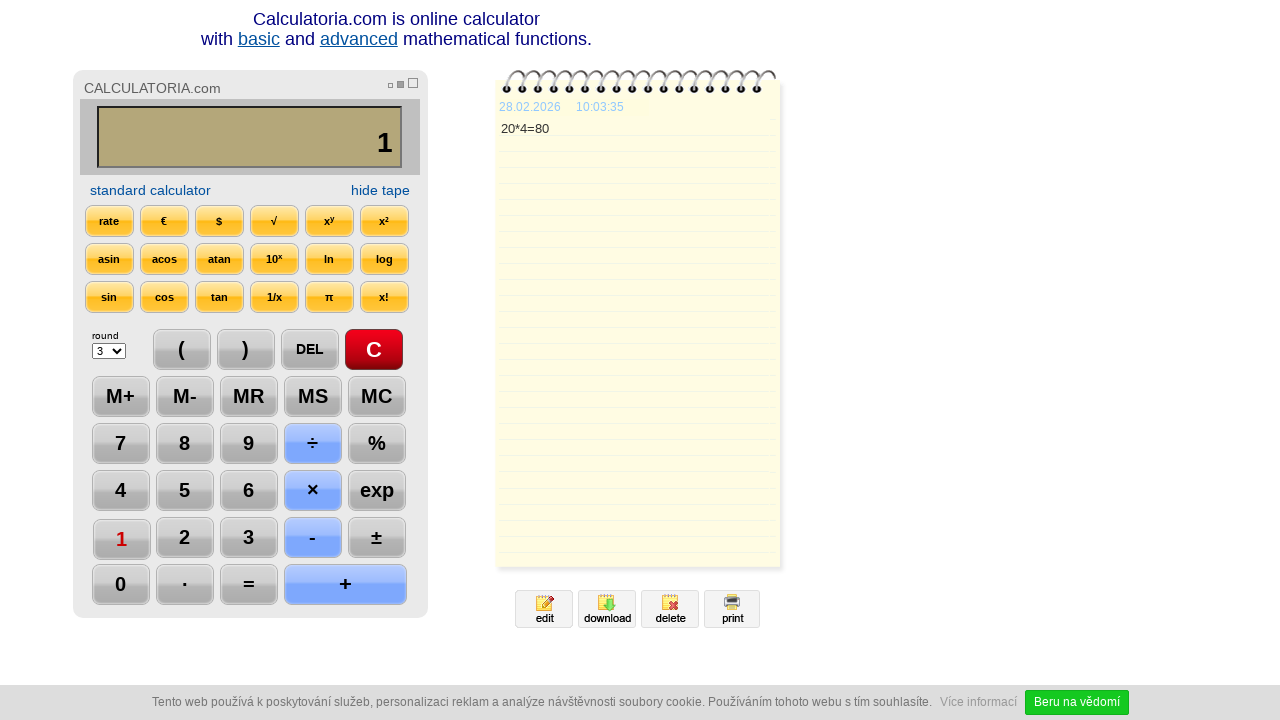

Clicked button '0' at (120, 585) on a:text-is('0')
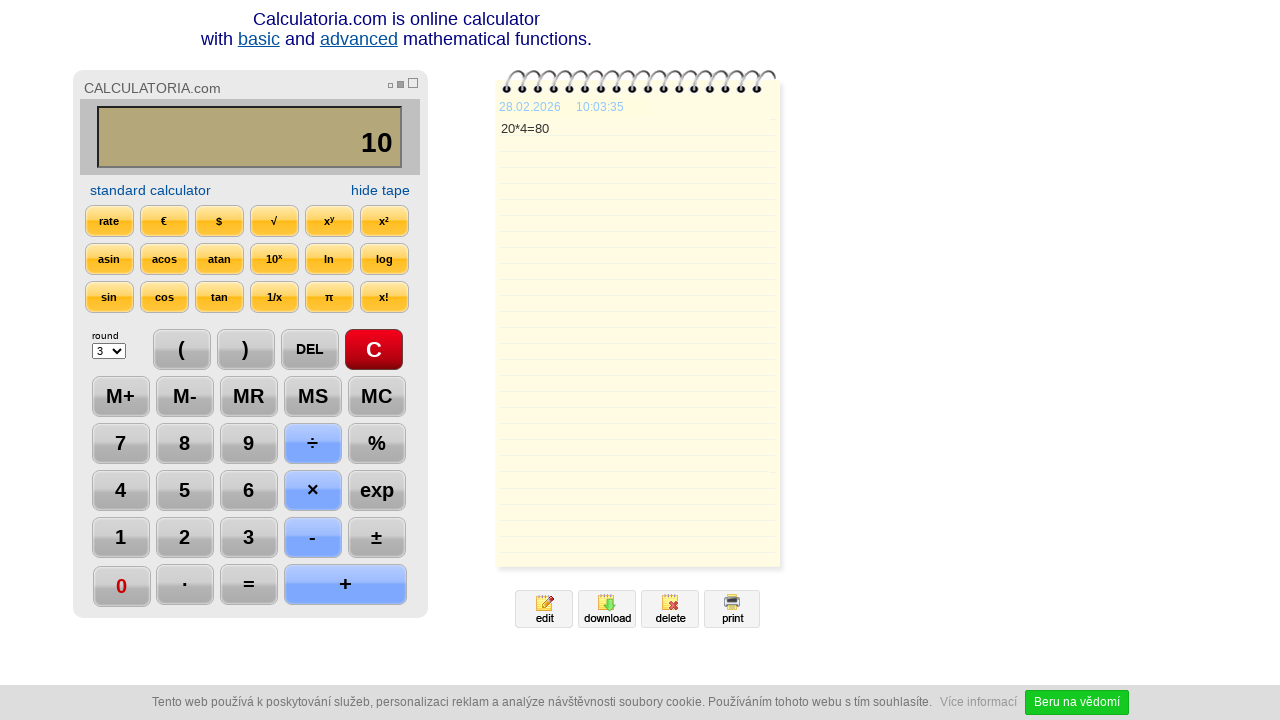

Clicked button '0' at (120, 585) on a:text-is('0')
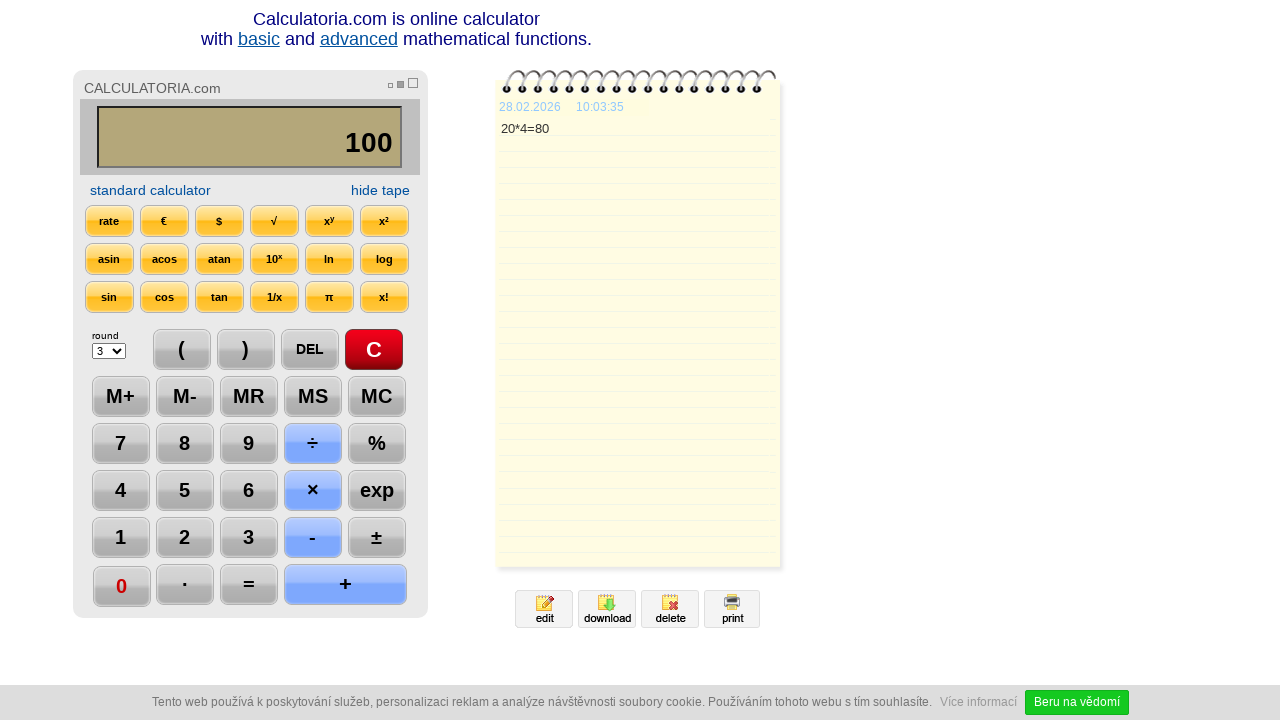

Clicked division button '÷' at (312, 444) on a:text-is('÷')
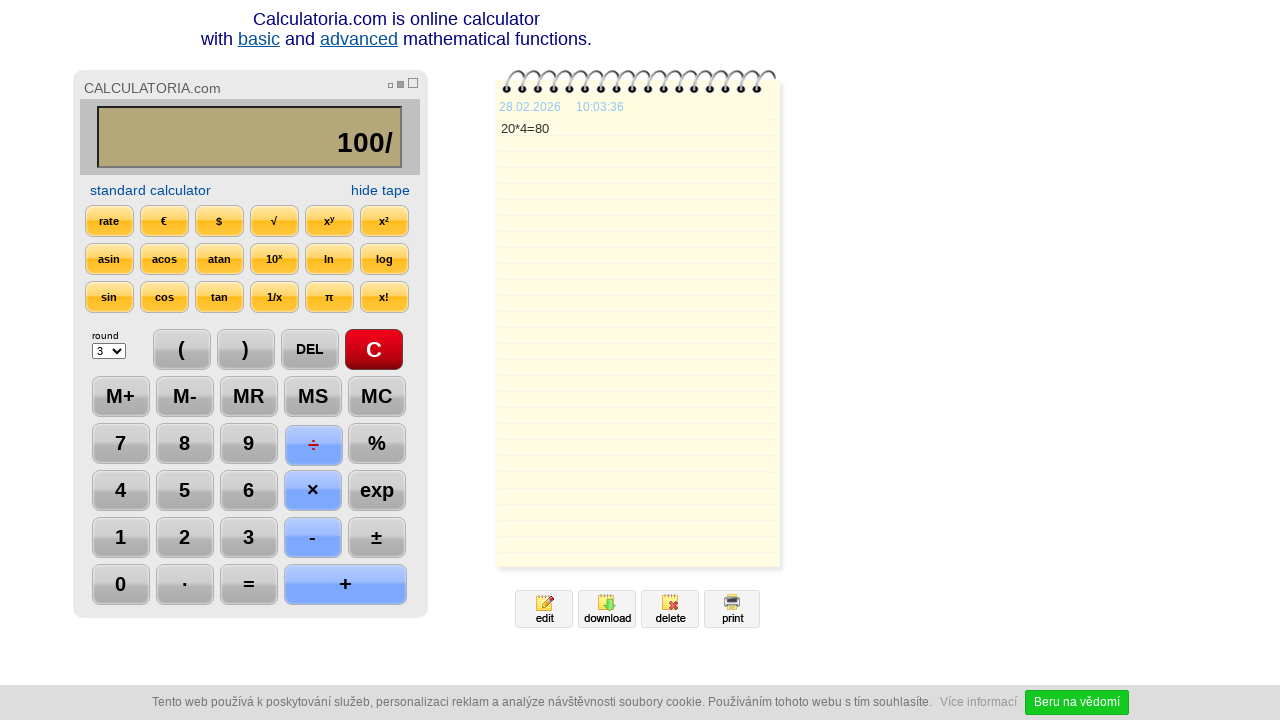

Clicked button '3' at (248, 538) on a:text-is('3')
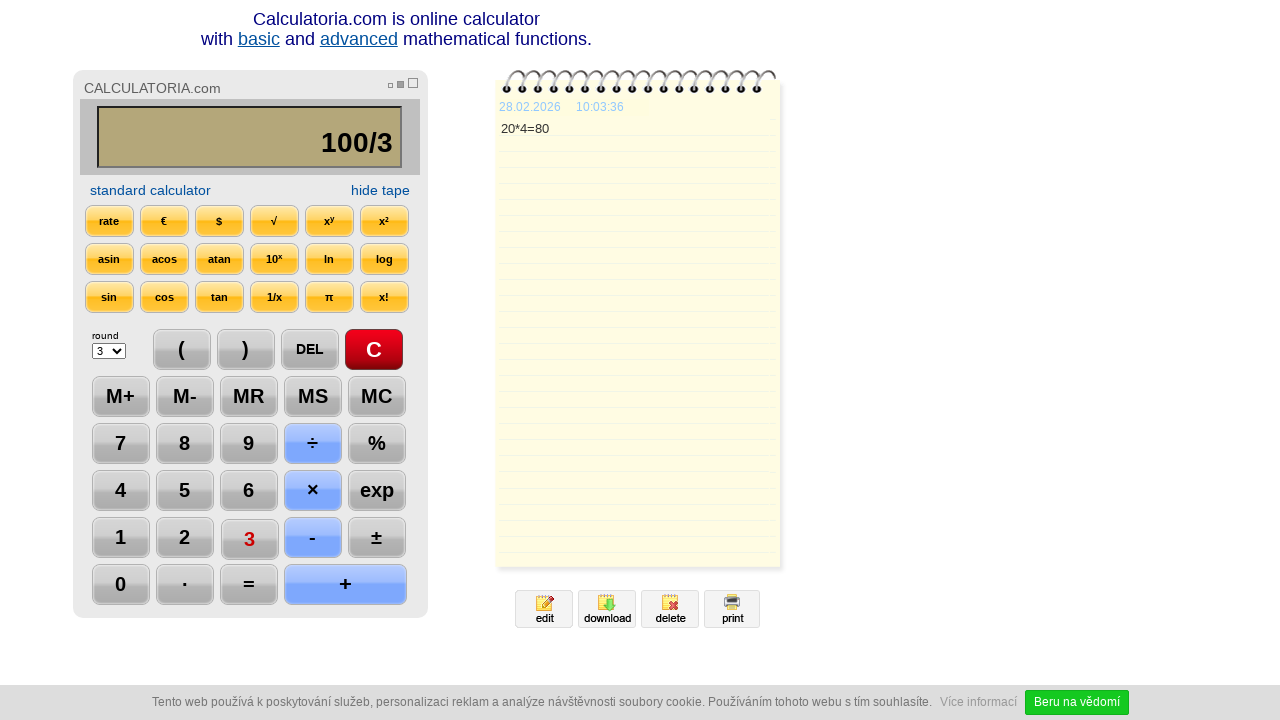

Clicked equals button to calculate 100 ÷ 3 at (248, 585) on a:text-is('=')
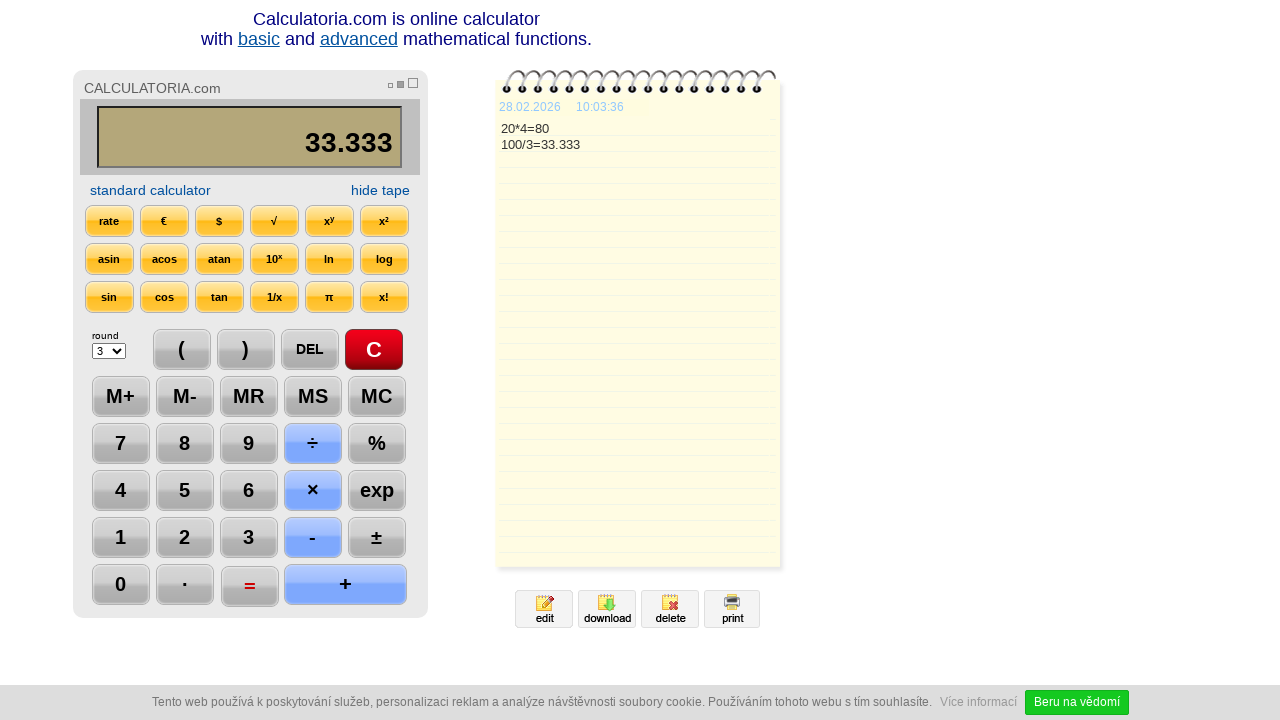

Clicked clear button 'C' at (374, 350) on a:text-is('C')
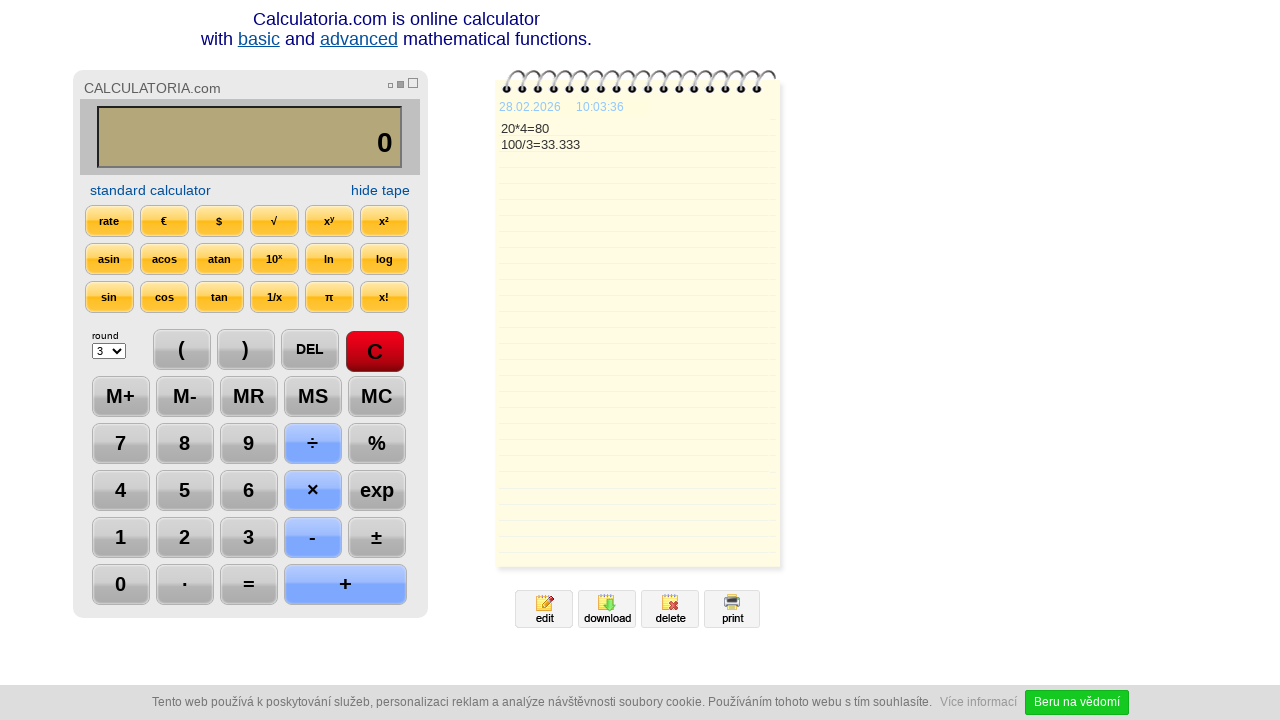

Clicked expression display field (first time) at (250, 137) on input[name='exprdisplay']
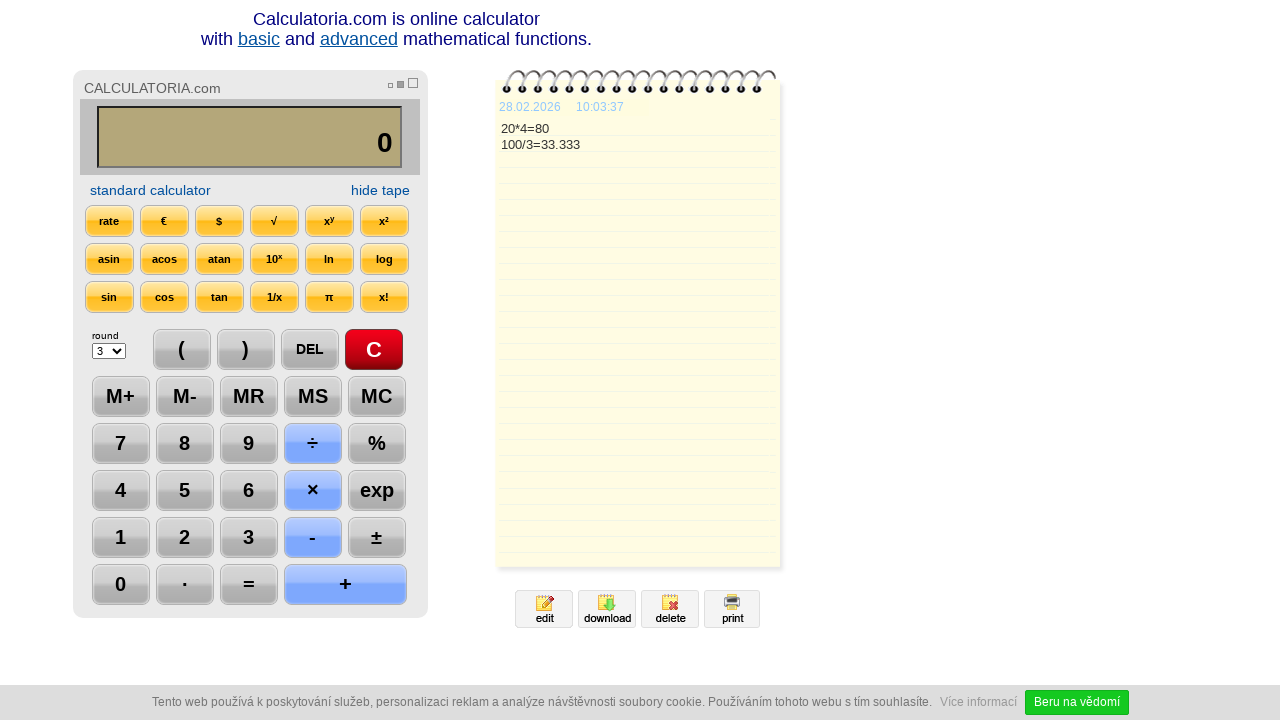

Clicked expression display field (second time) at (250, 137) on input[name='exprdisplay']
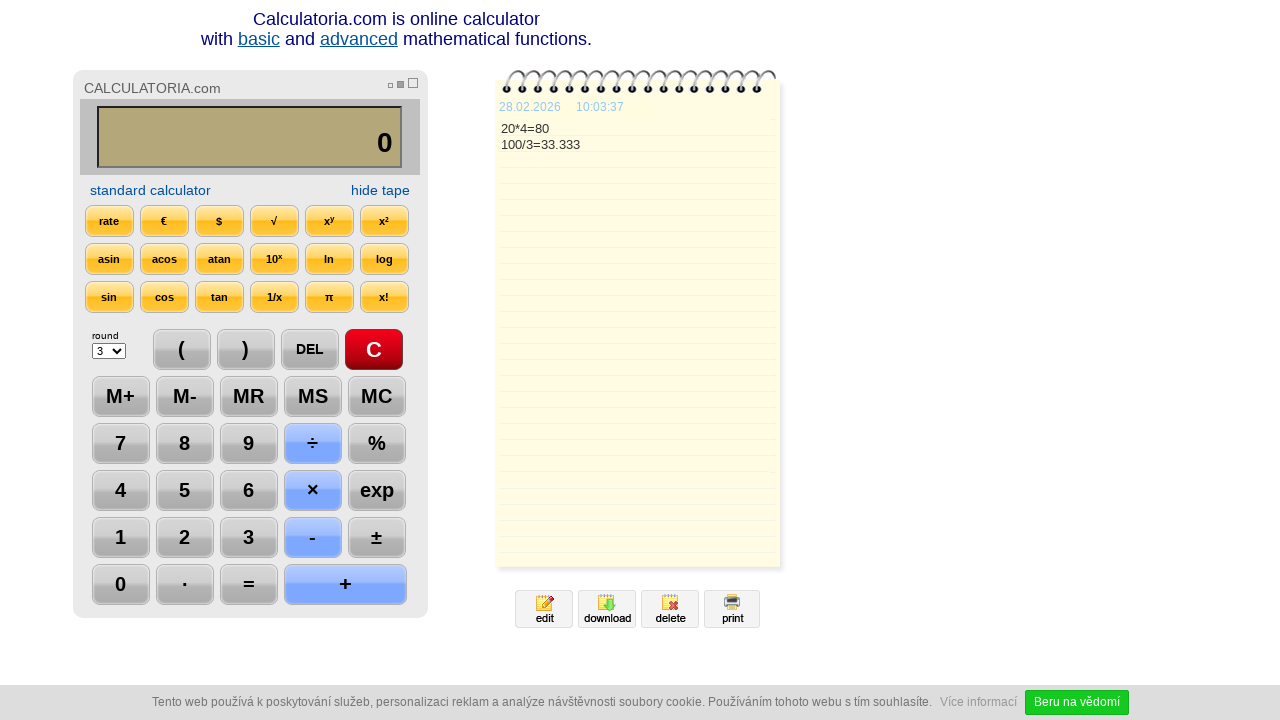

Clicked addition button '+' at (345, 585) on a:text-is('+')
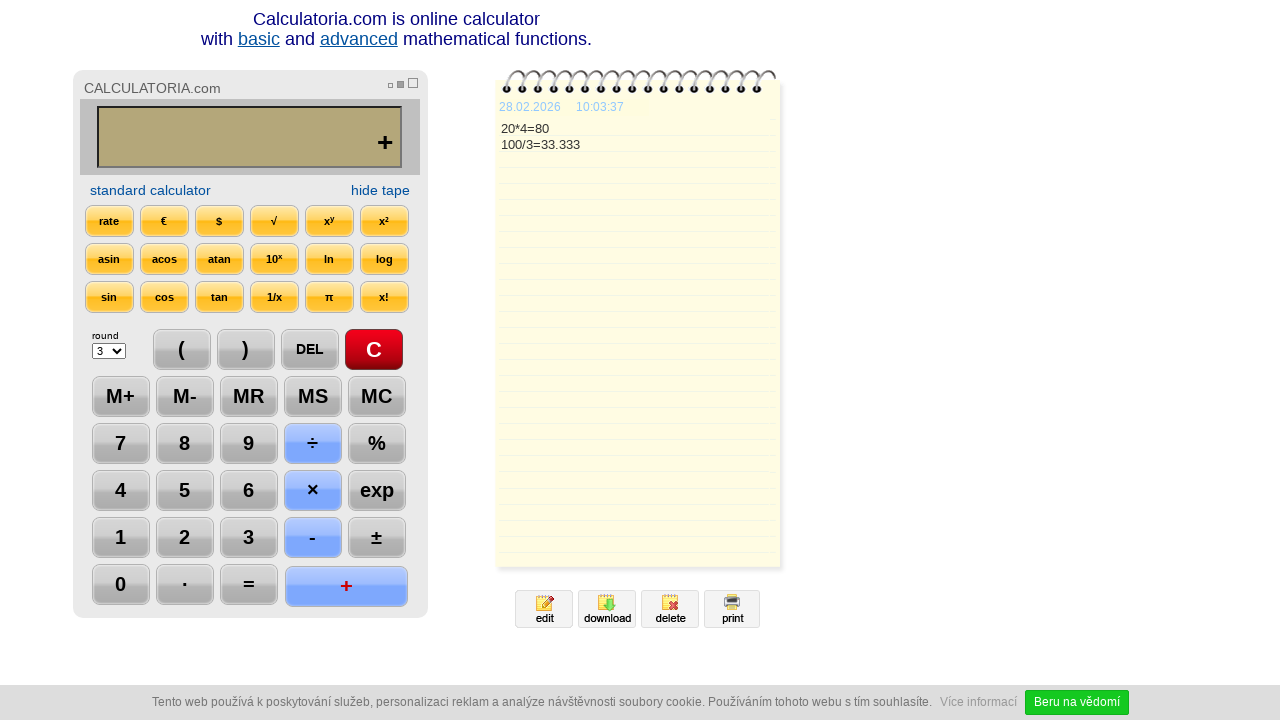

Clicked button '4' at (120, 491) on a:text-is('4')
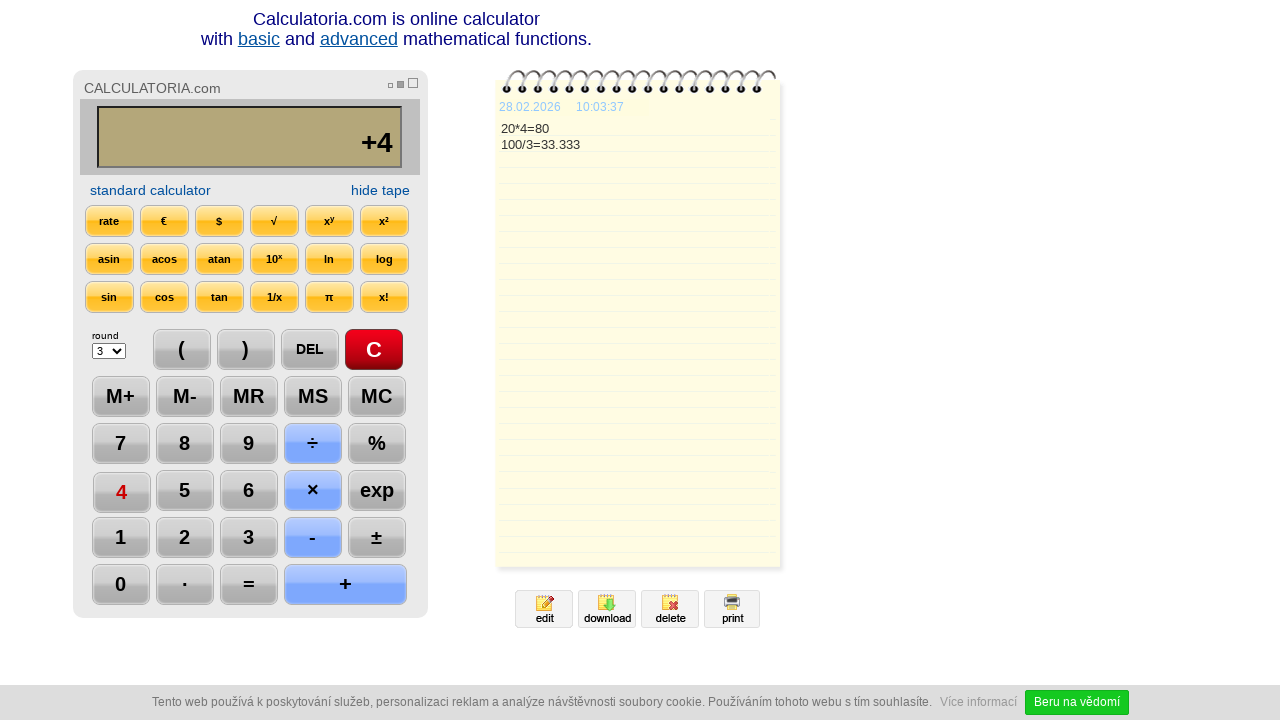

Clicked equals button to calculate addition at (248, 585) on a:text-is('=')
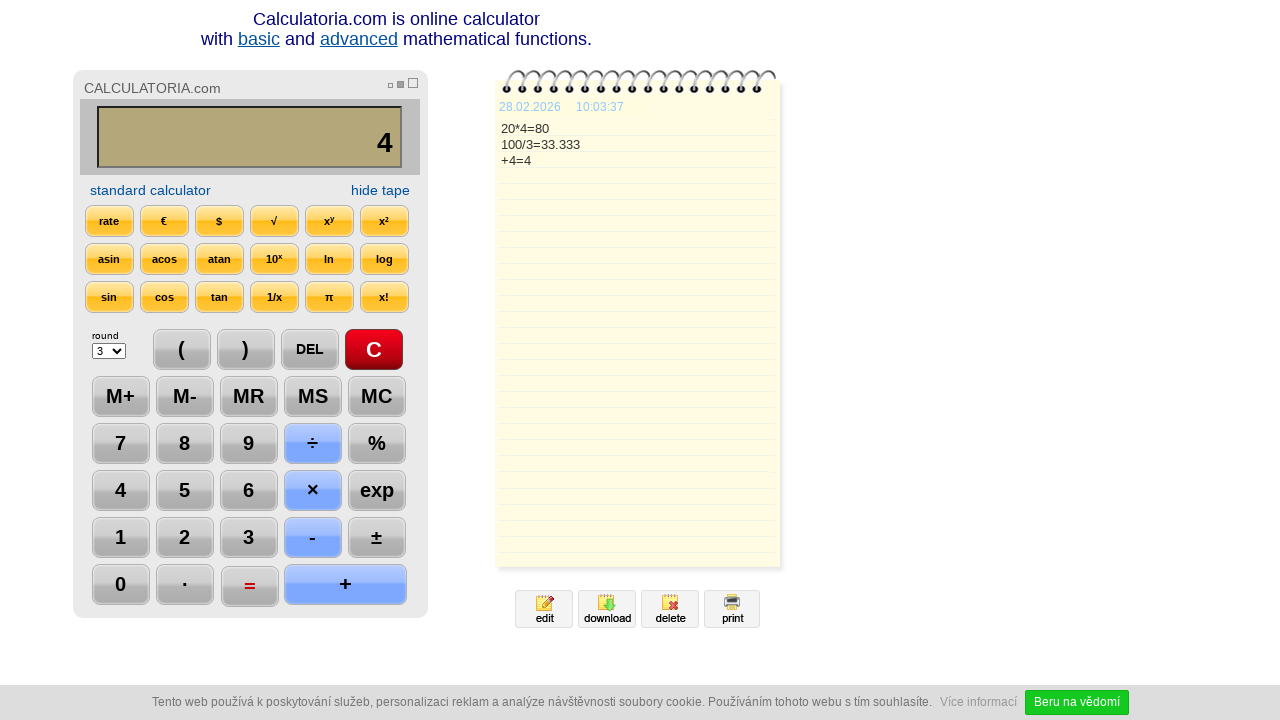

Clicked button '5' at (184, 491) on a:text-is('5')
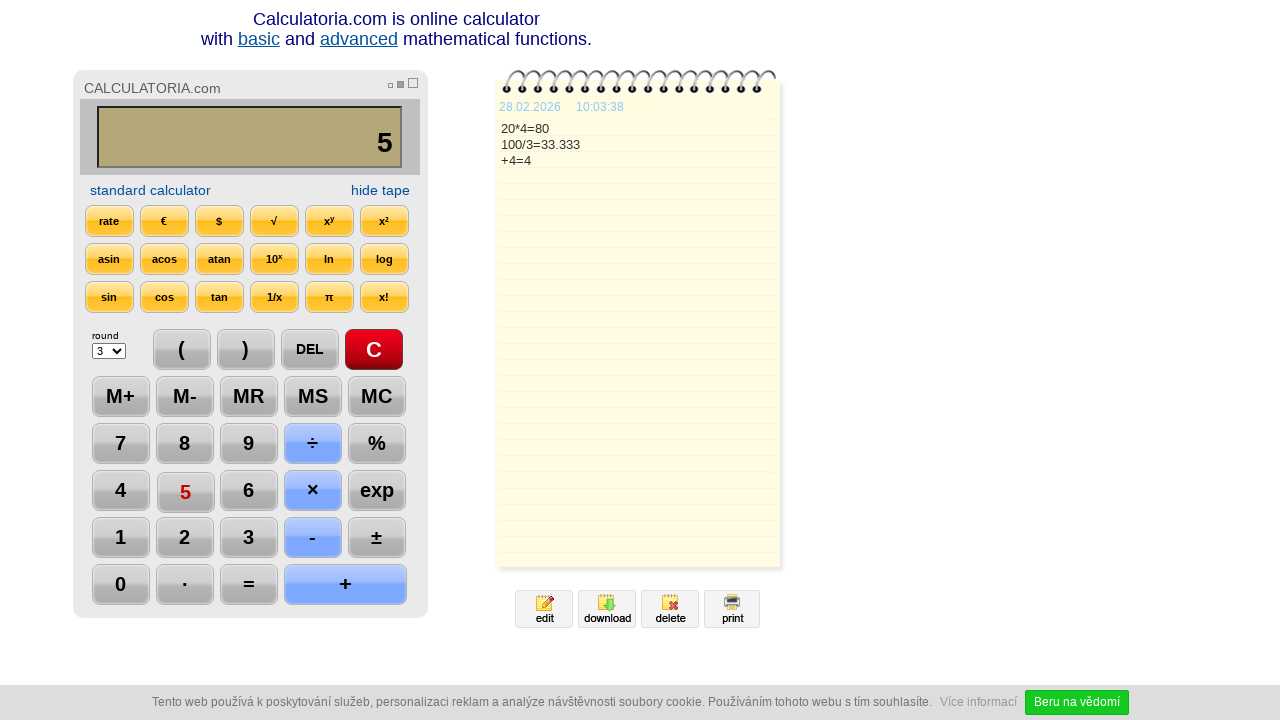

Clicked division button '÷' at (312, 444) on a:text-is('÷')
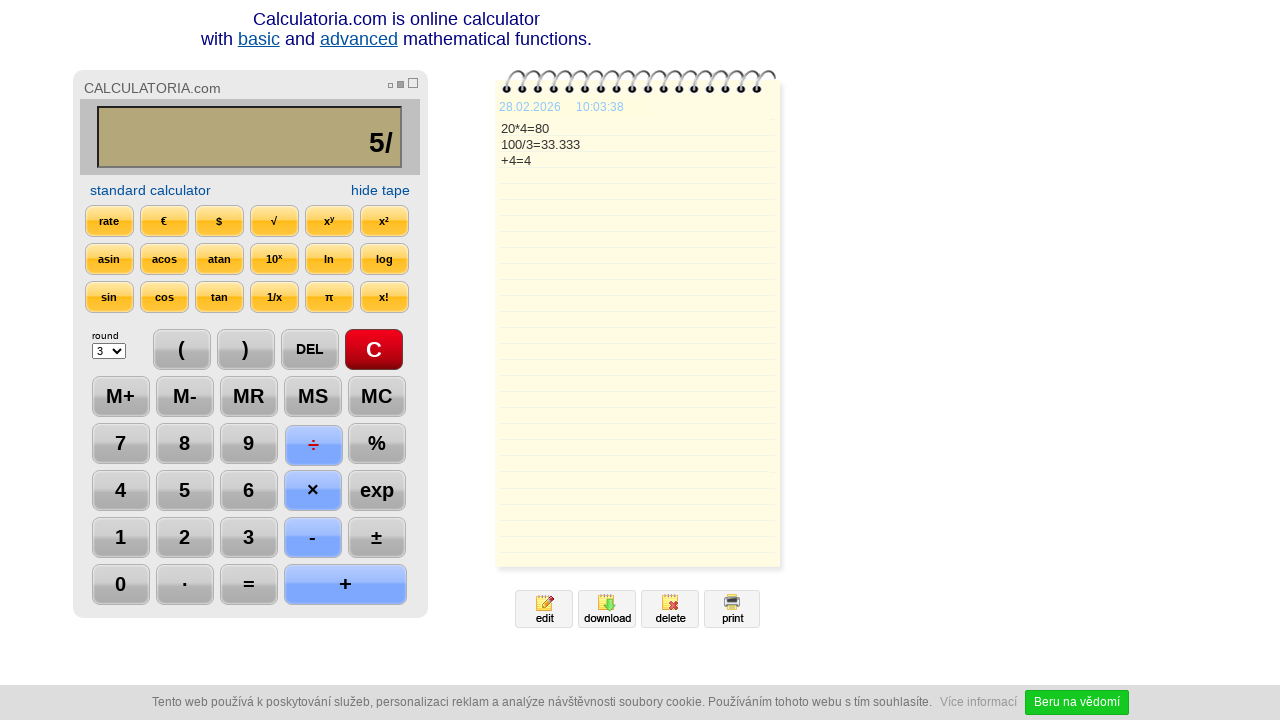

Clicked button '2' at (184, 538) on a:text-is('2')
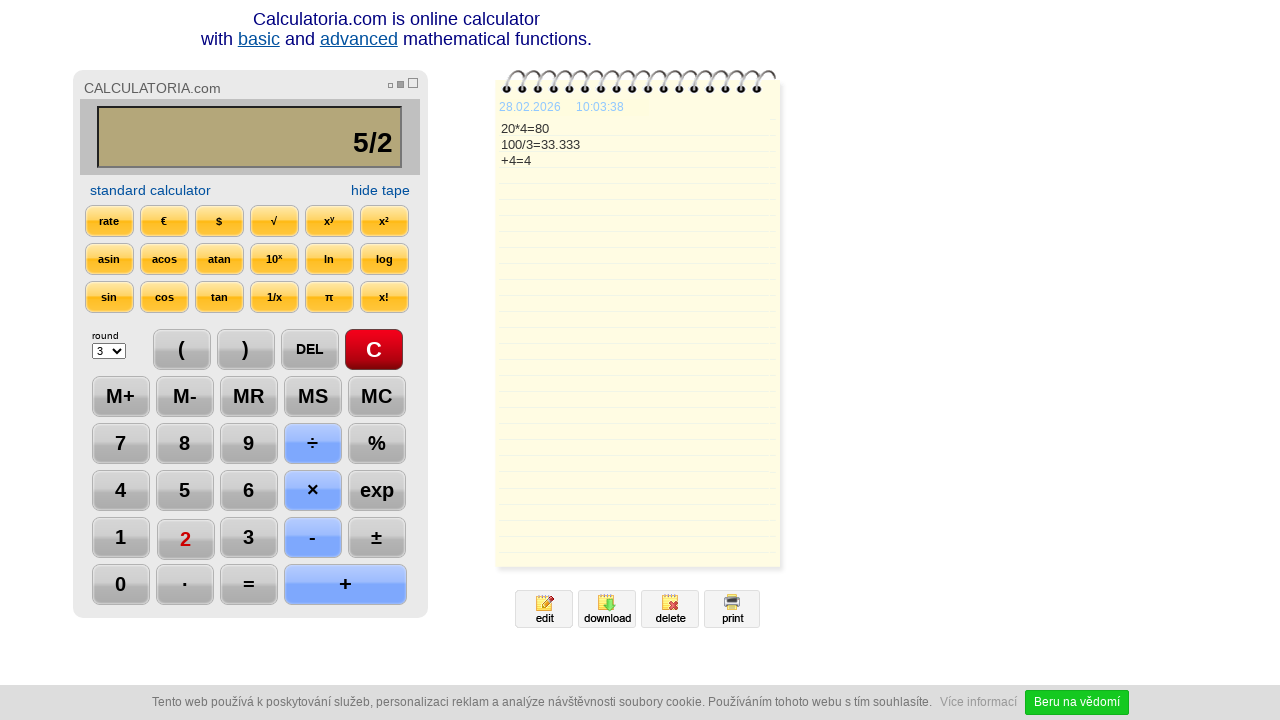

Clicked equals button to calculate 5 ÷ 2 at (248, 585) on a:text-is('=')
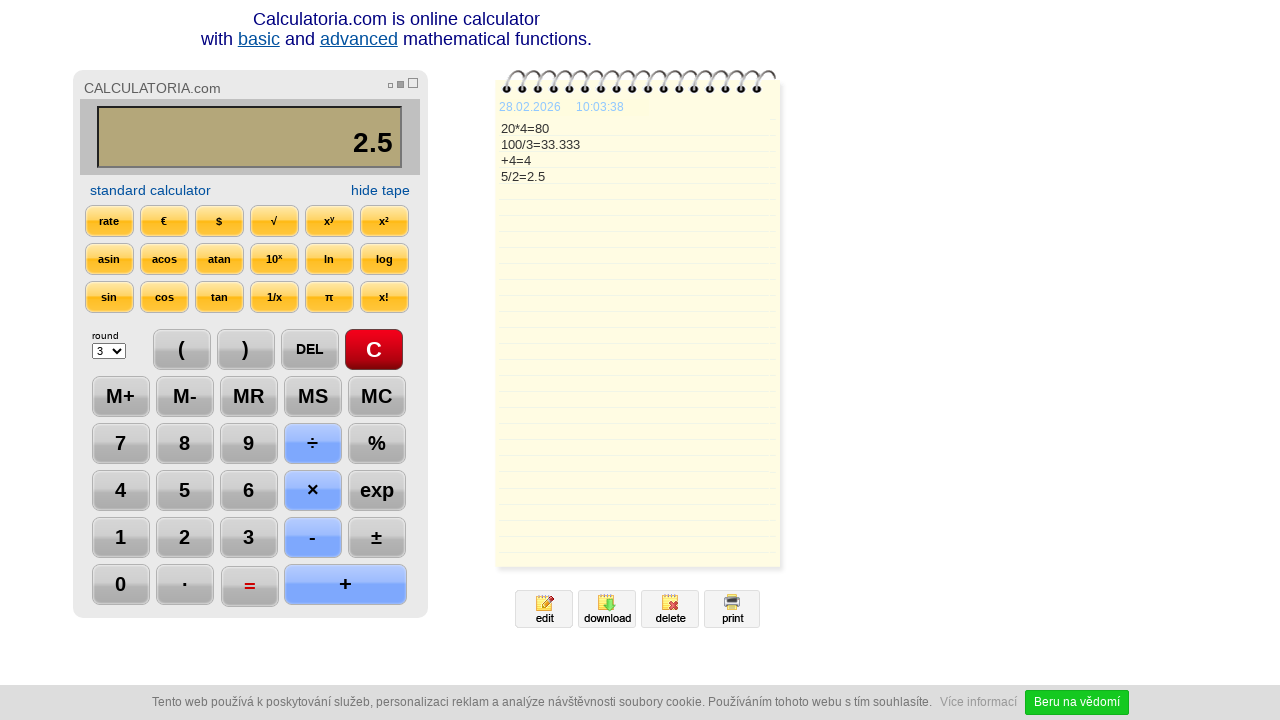

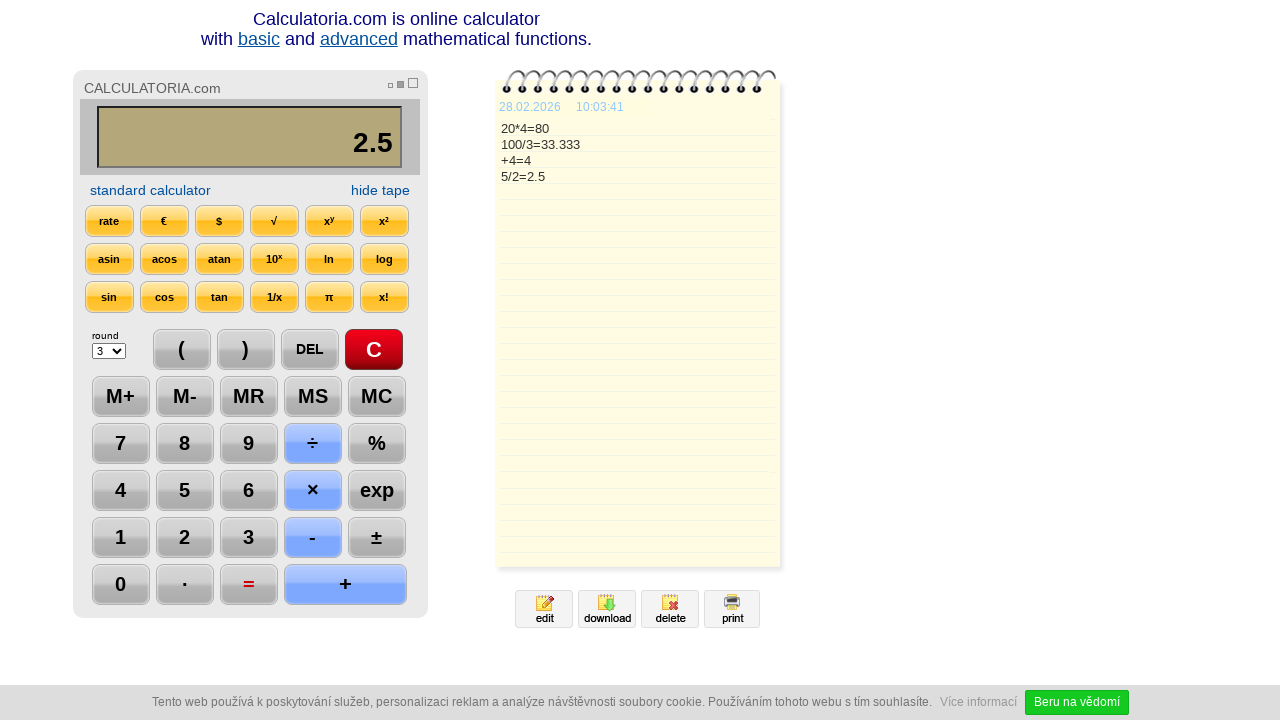